Tests table filtering functionality by entering "Rice" in the search field and verifying that filtered results contain the search term

Starting URL: https://rahulshettyacademy.com/seleniumPractise/#/offers

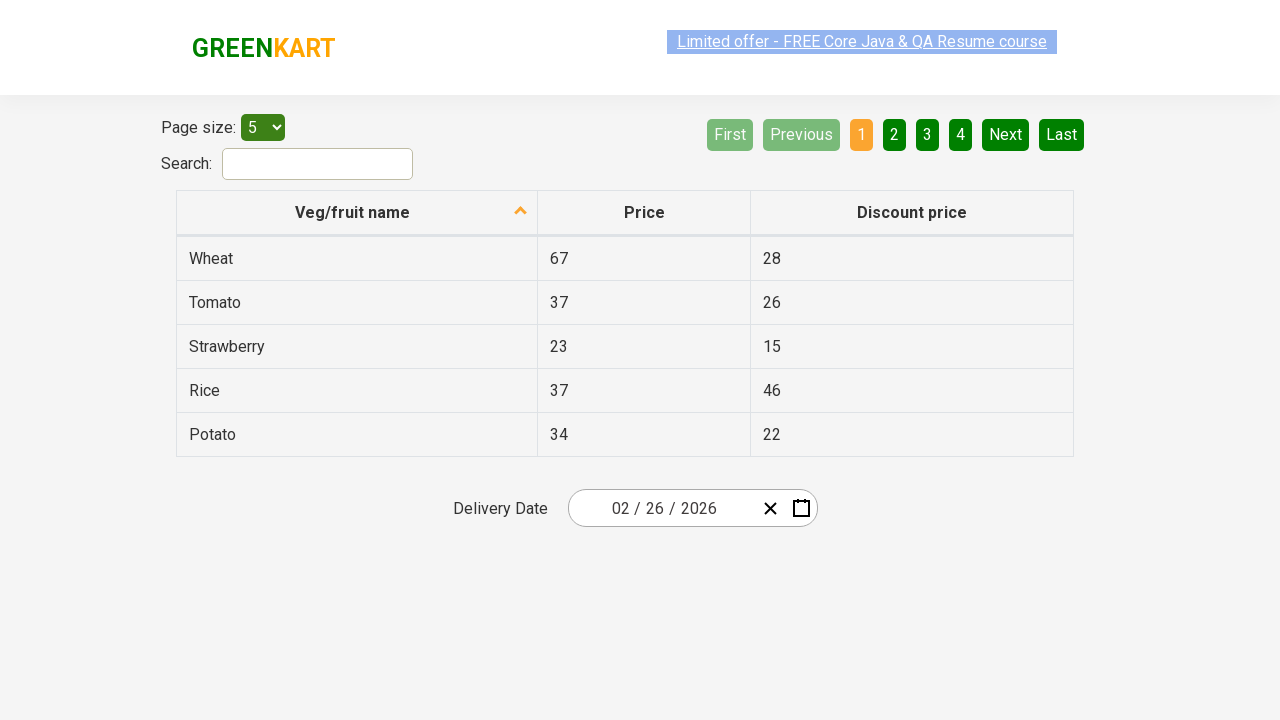

Navigated to Rahul Shetty Academy Offers page
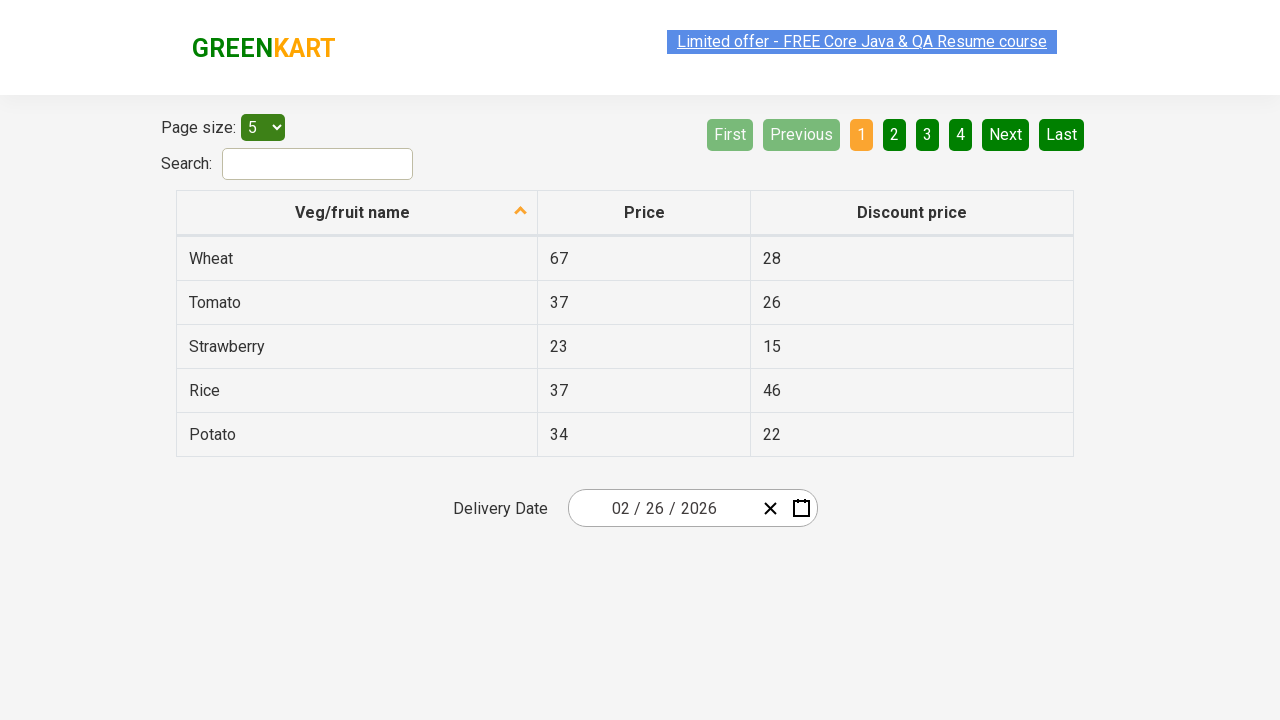

Entered 'Rice' in the search field on #search-field
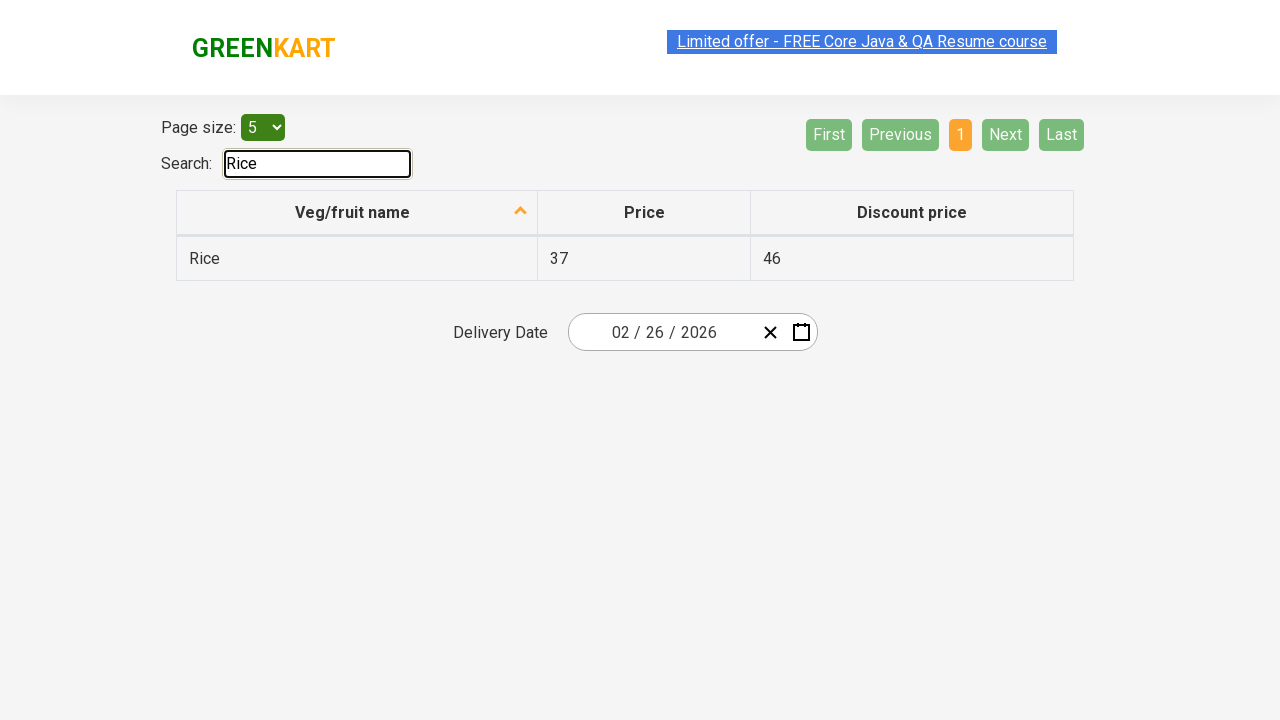

Waited for table filter to apply
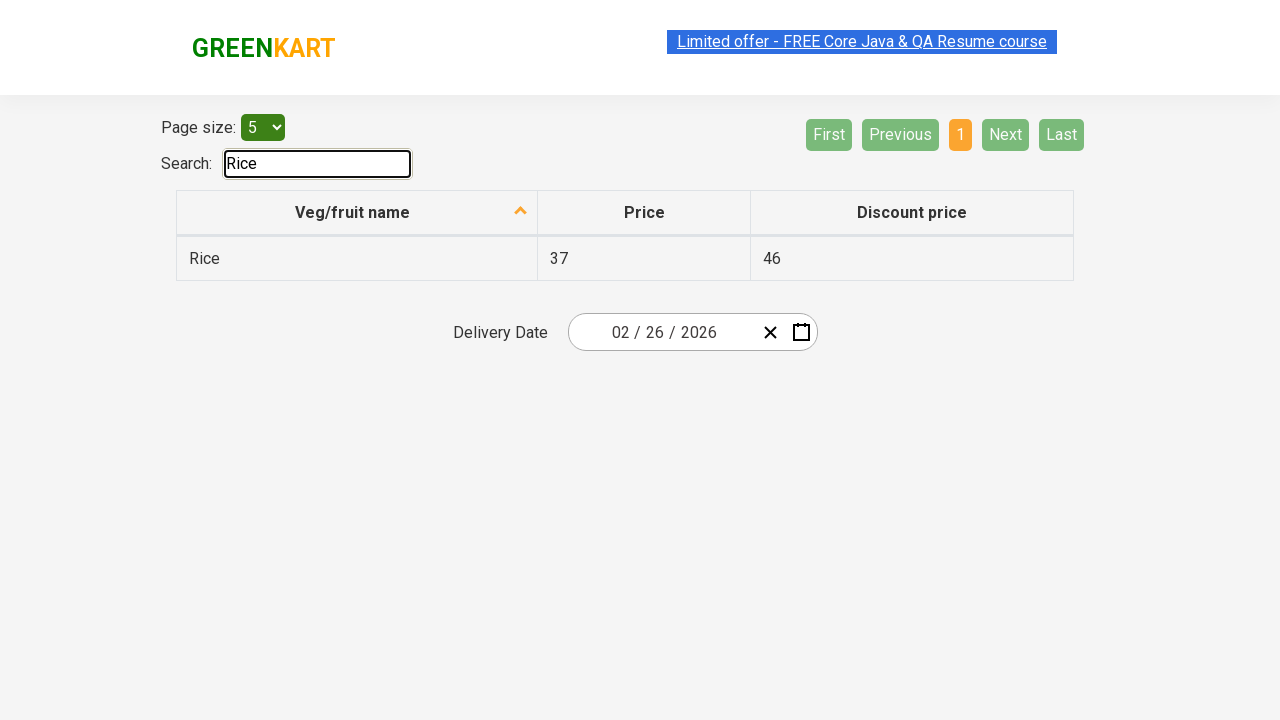

Retrieved all filtered table rows
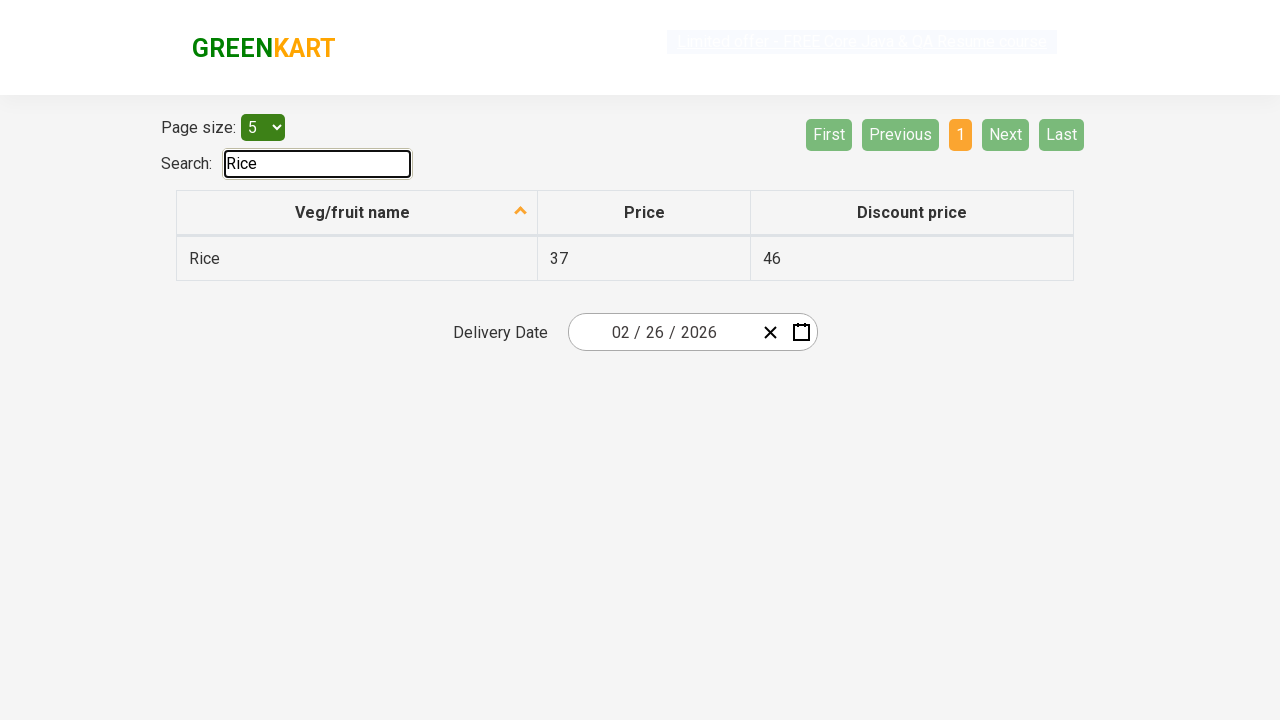

Verified filtered result contains 'Rice': Rice
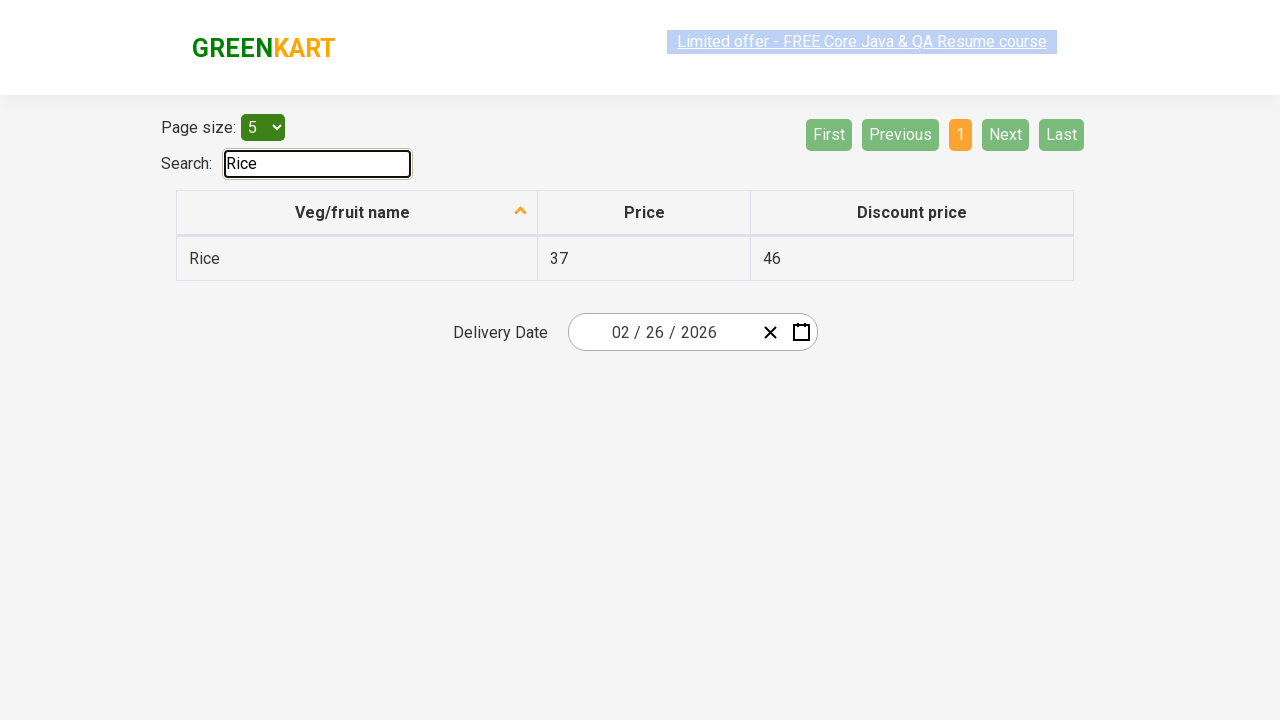

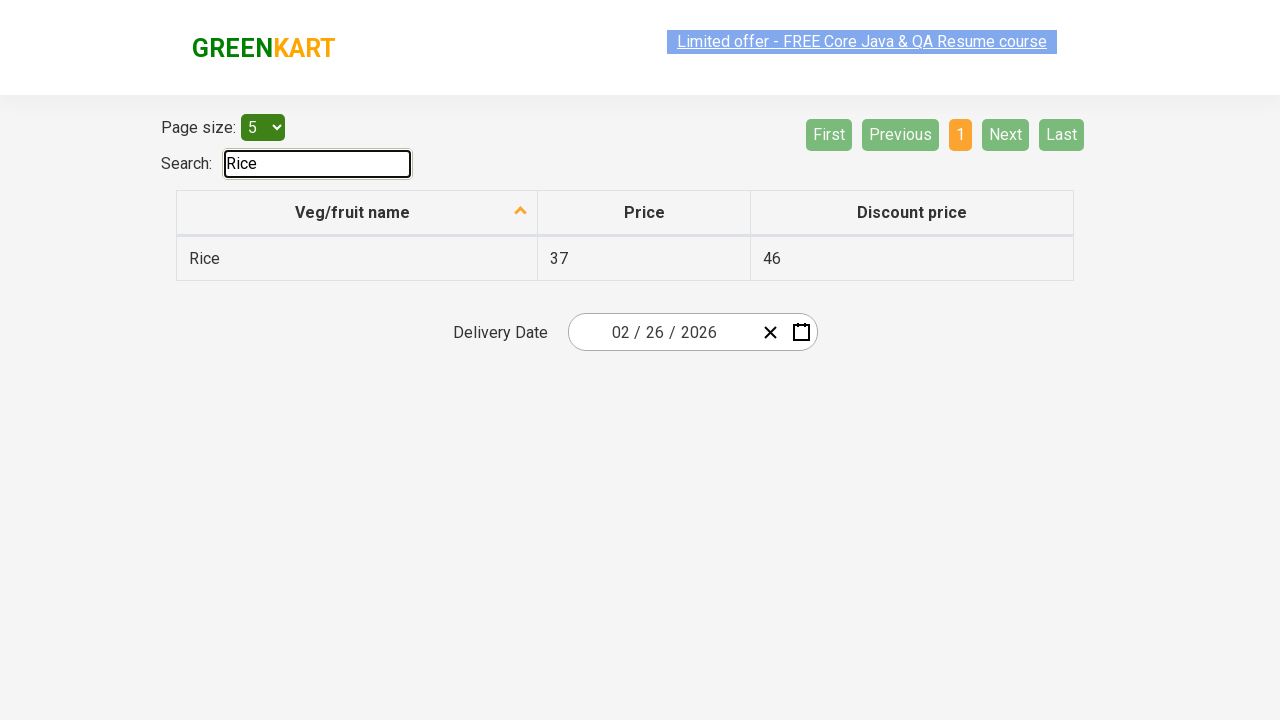